Tests the add element functionality on Herokuapp by clicking a link to navigate to the add/remove elements page, clicking the add button, and verifying the new element appears

Starting URL: https://the-internet.herokuapp.com/

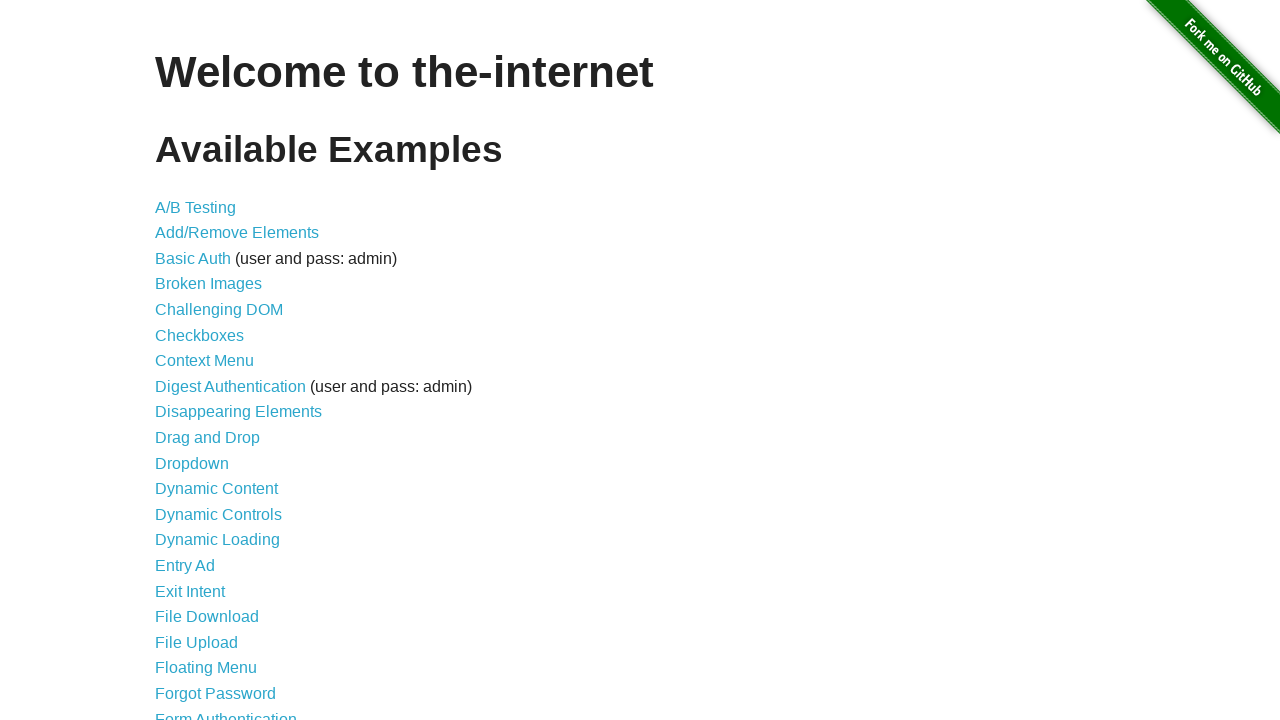

Clicked on add/remove elements link to navigate to the add/remove elements page at (237, 233) on a[href='/add_remove_elements/']
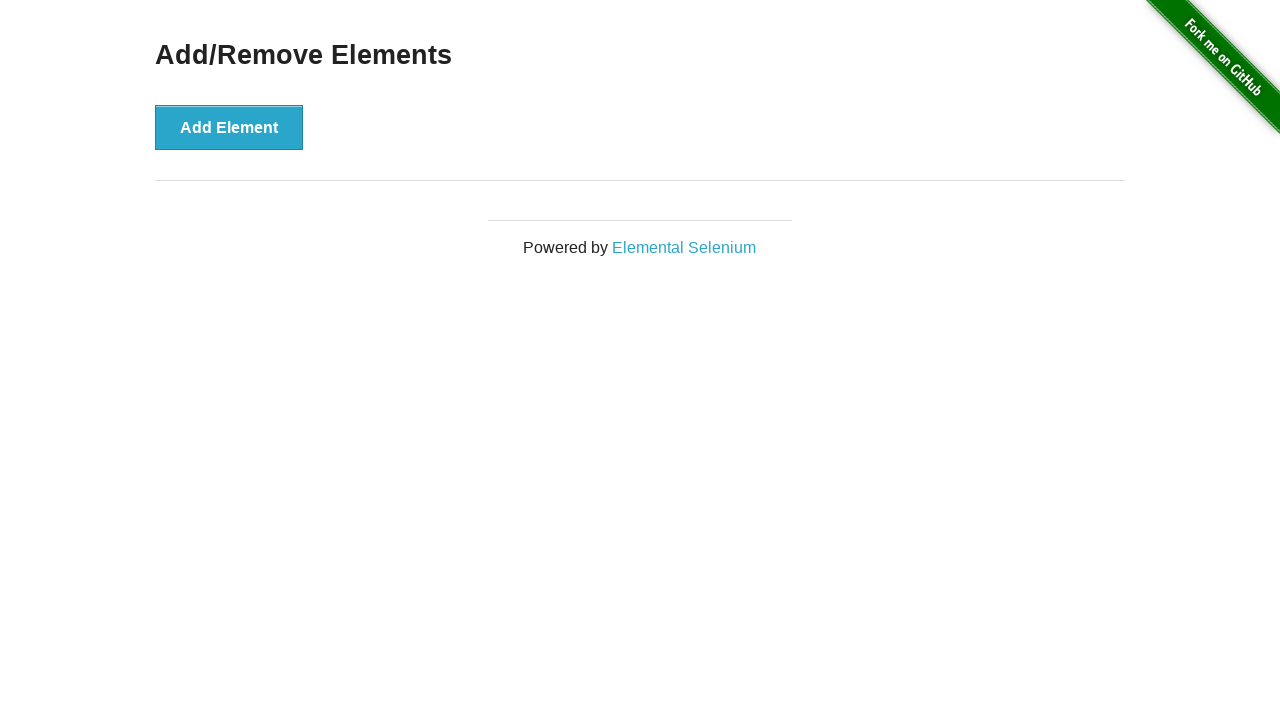

Clicked the add element button at (229, 127) on button[onclick='addElement()']
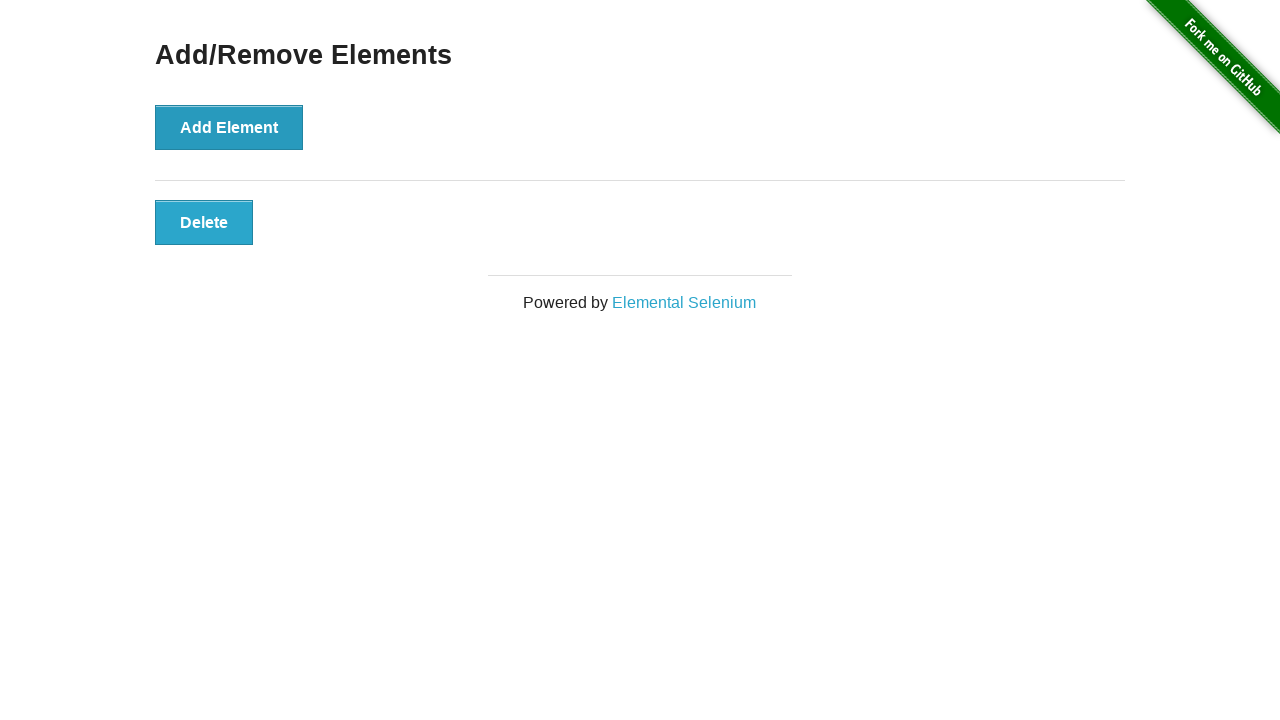

Verified that the new element with class 'added-manually' appears on the page
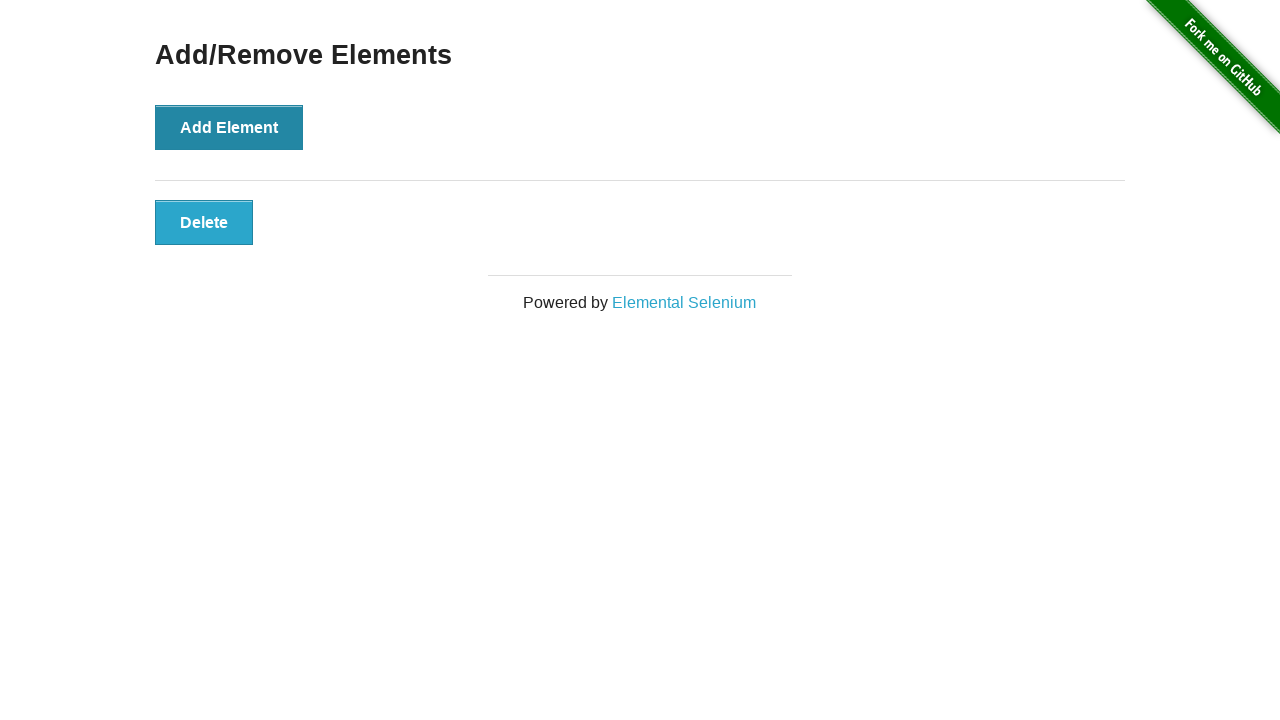

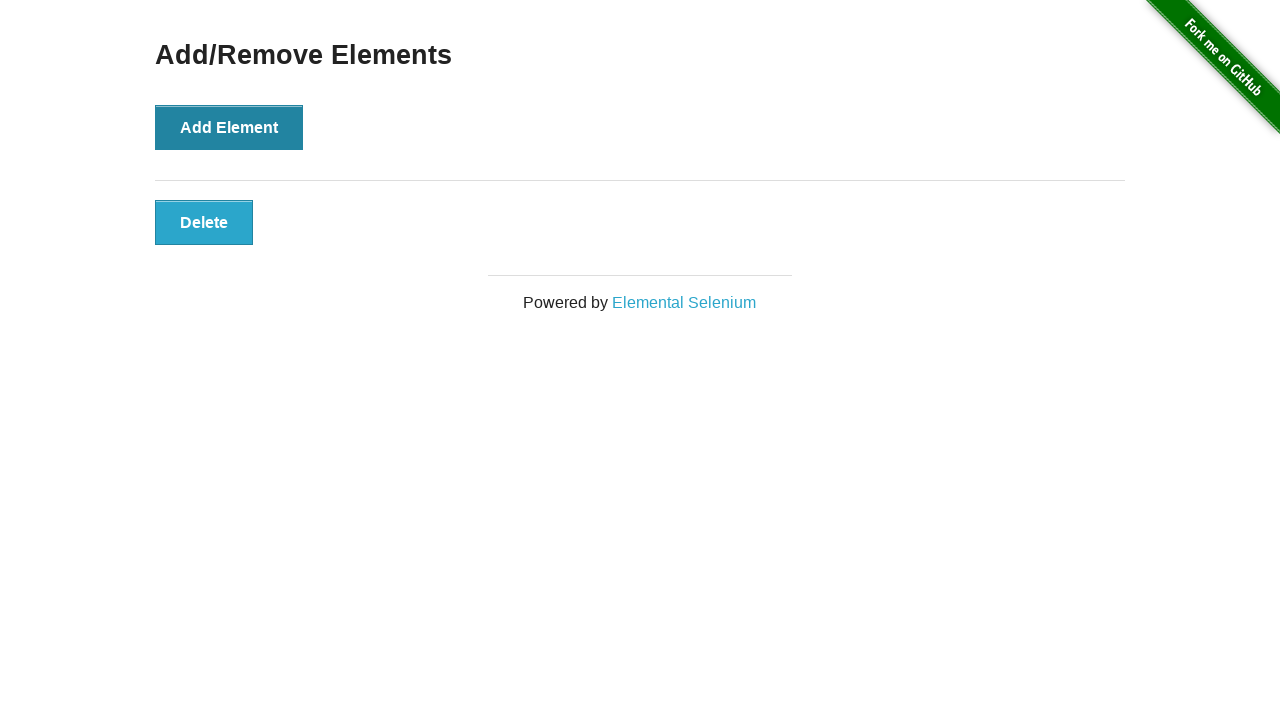